Tests auto-suggestive dropdown functionality by typing partial text and selecting a matching option from the suggestions

Starting URL: https://rahulshettyacademy.com/dropdownsPractise/

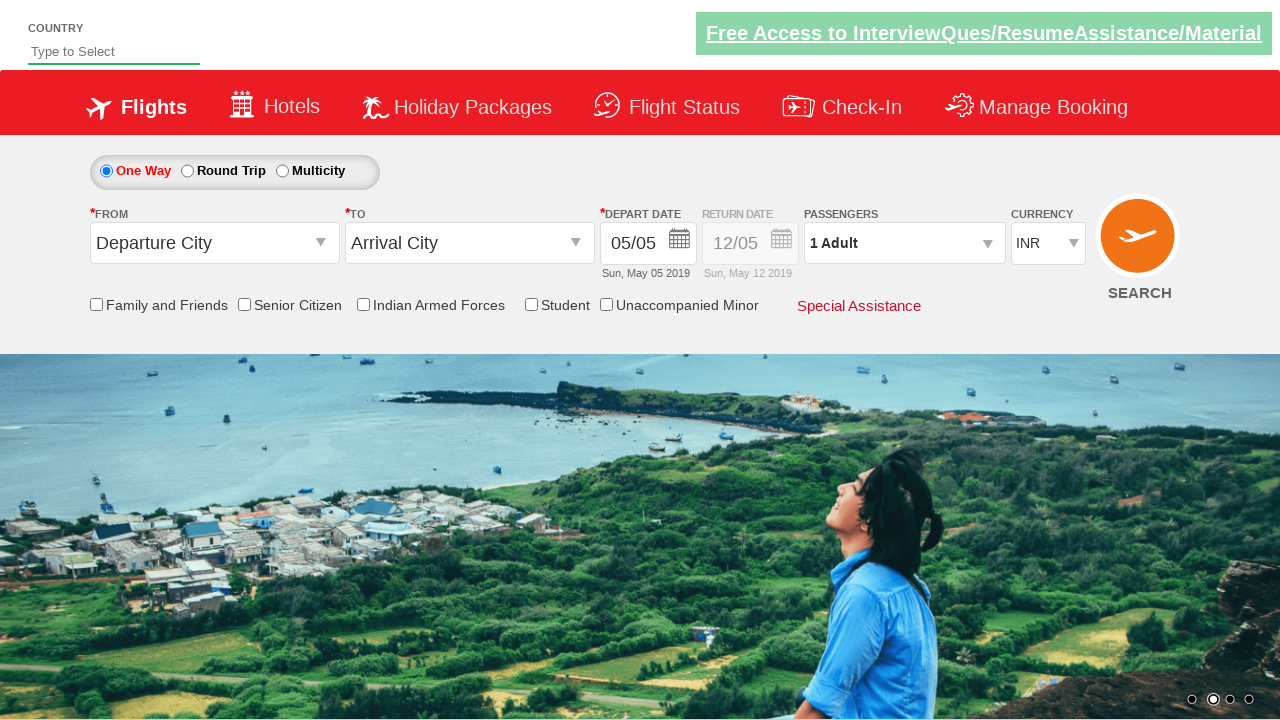

Typed 'ind' in auto-suggest field to trigger dropdown on #autosuggest
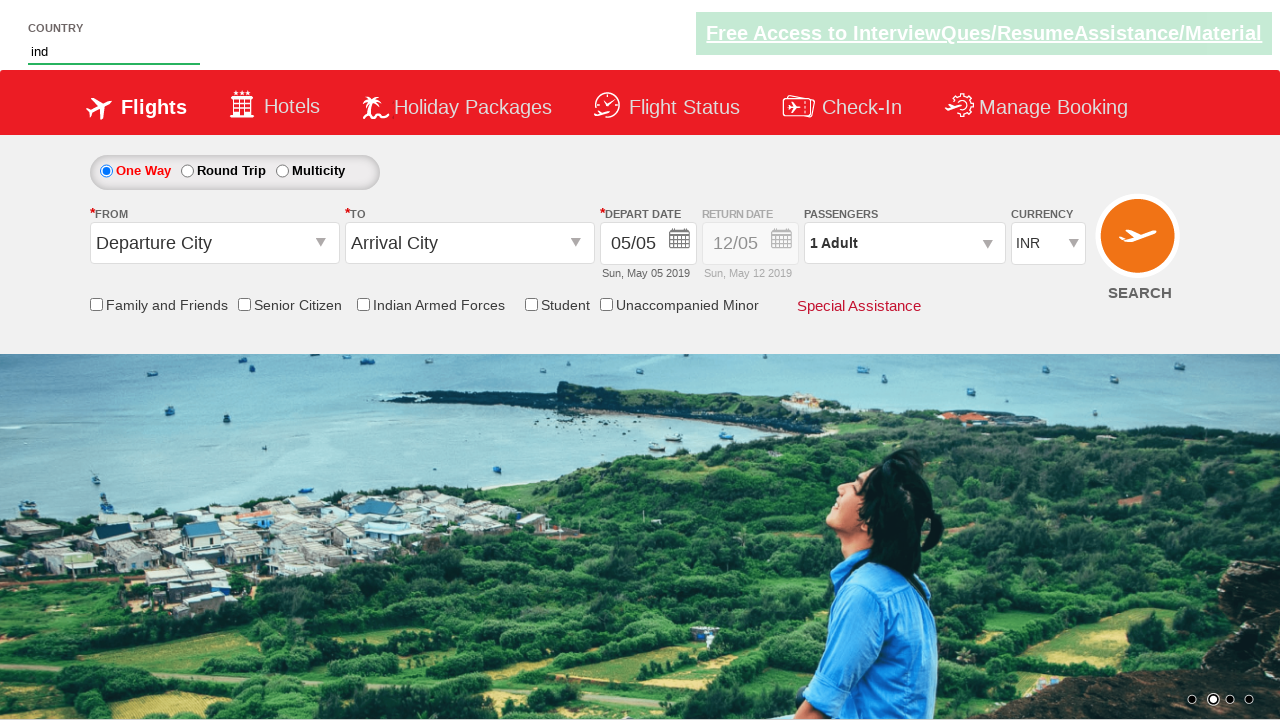

Auto-suggestions appeared
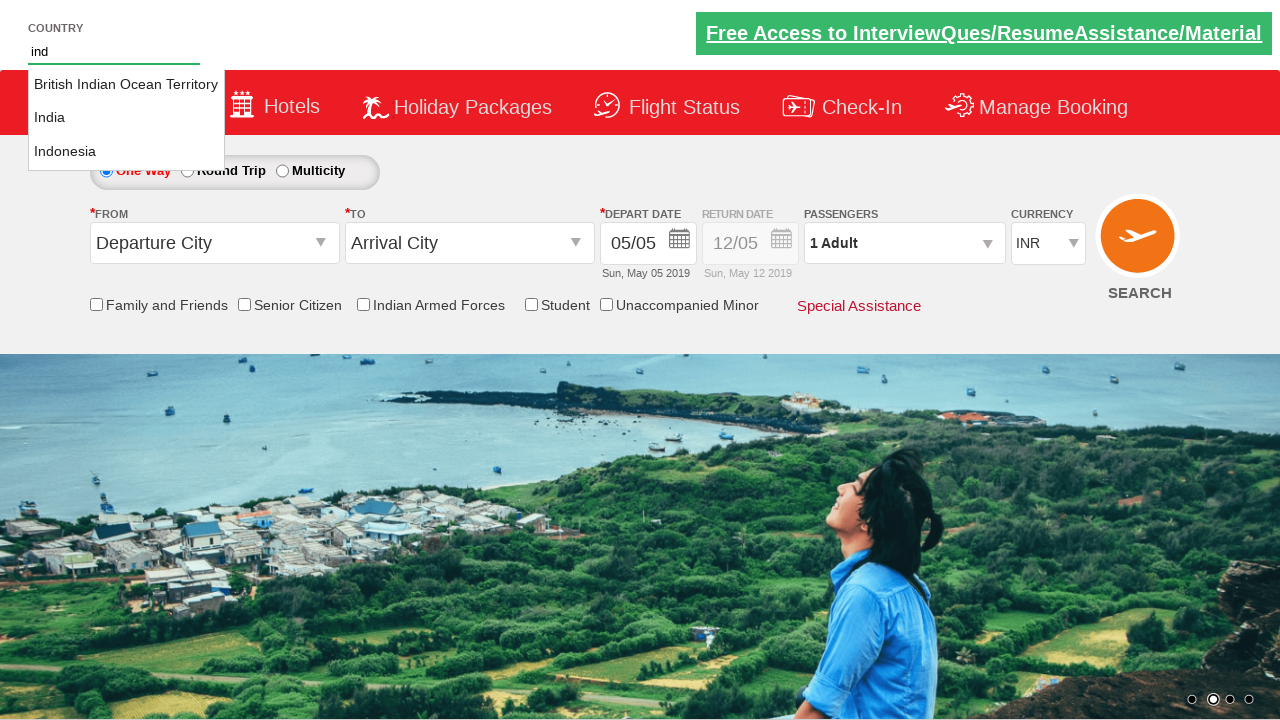

Retrieved all auto-suggestion options
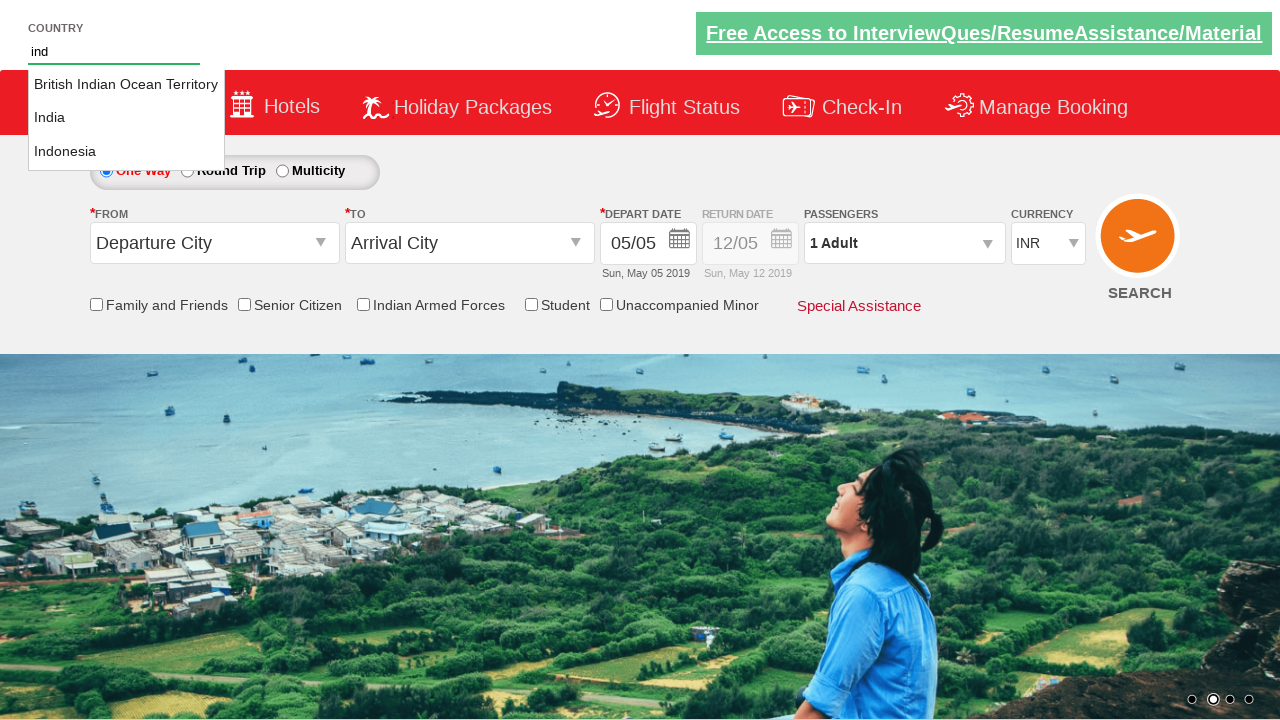

Selected 'India' from auto-suggestions at (126, 118) on li.ui-menu-item a >> nth=1
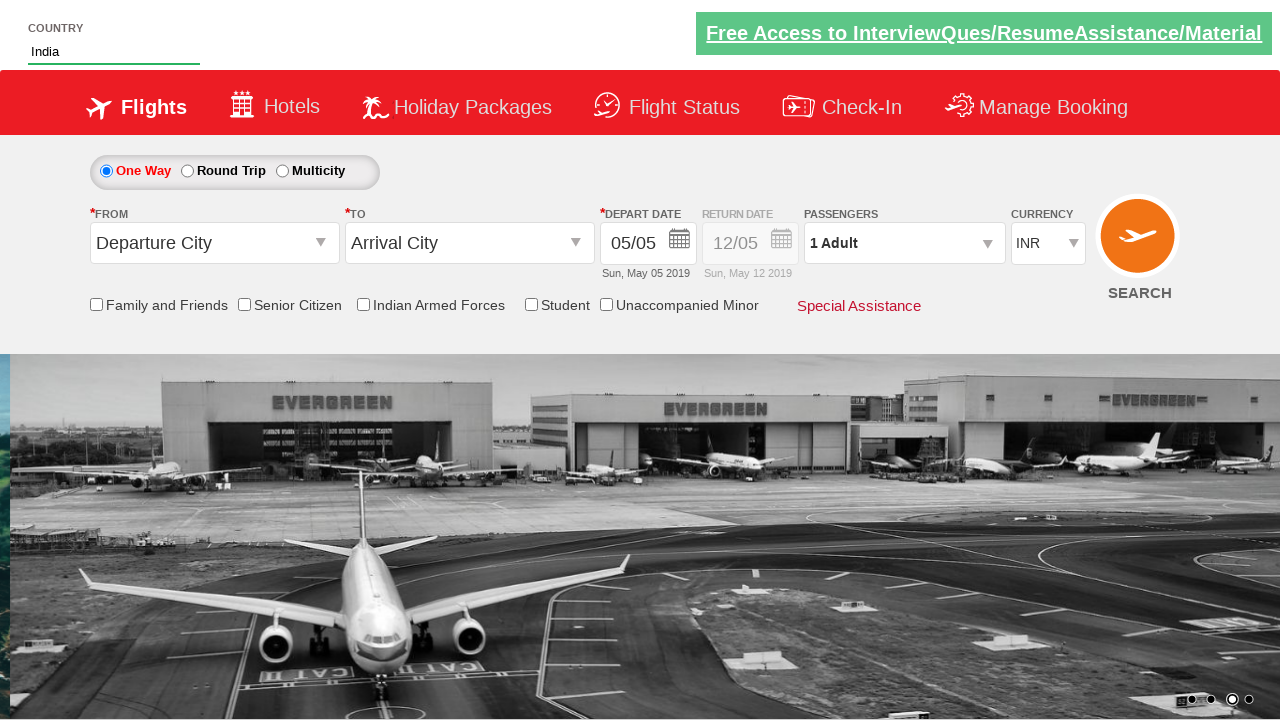

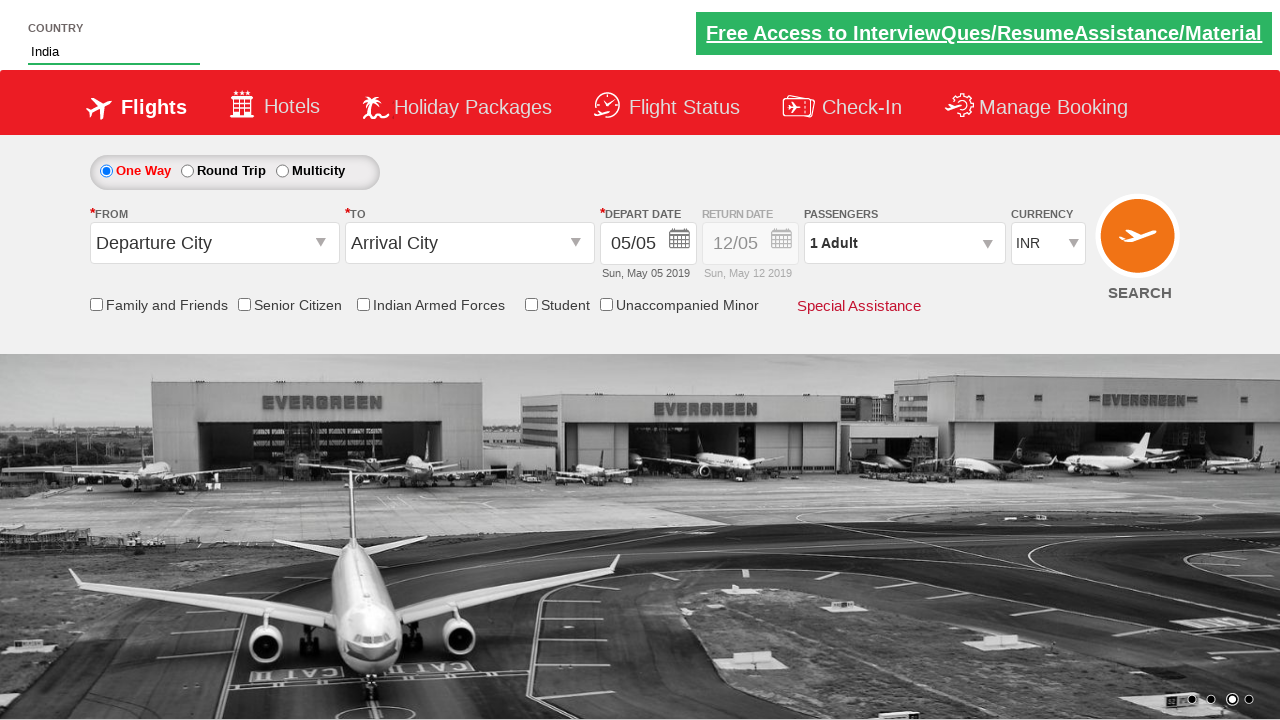